Navigates to Kite Zerodha homepage and maximizes the browser window

Starting URL: https://kite.zerodha.com/

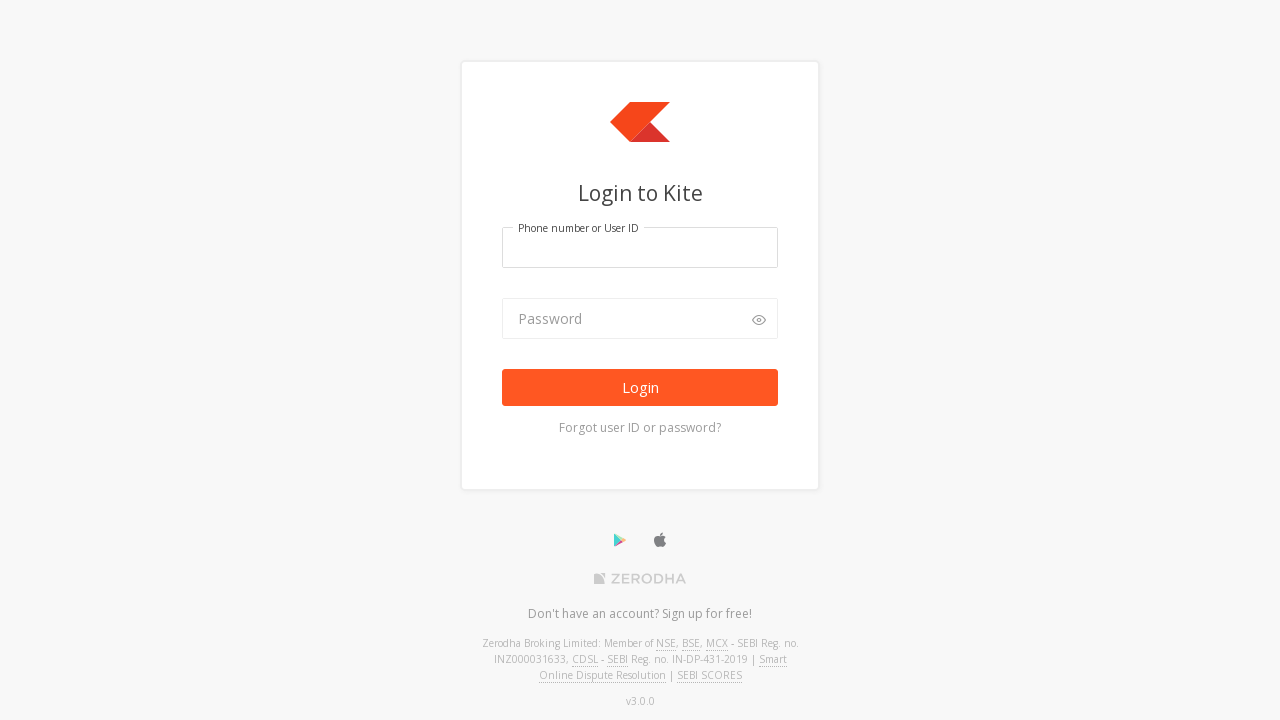

Waited for page to reach networkidle state
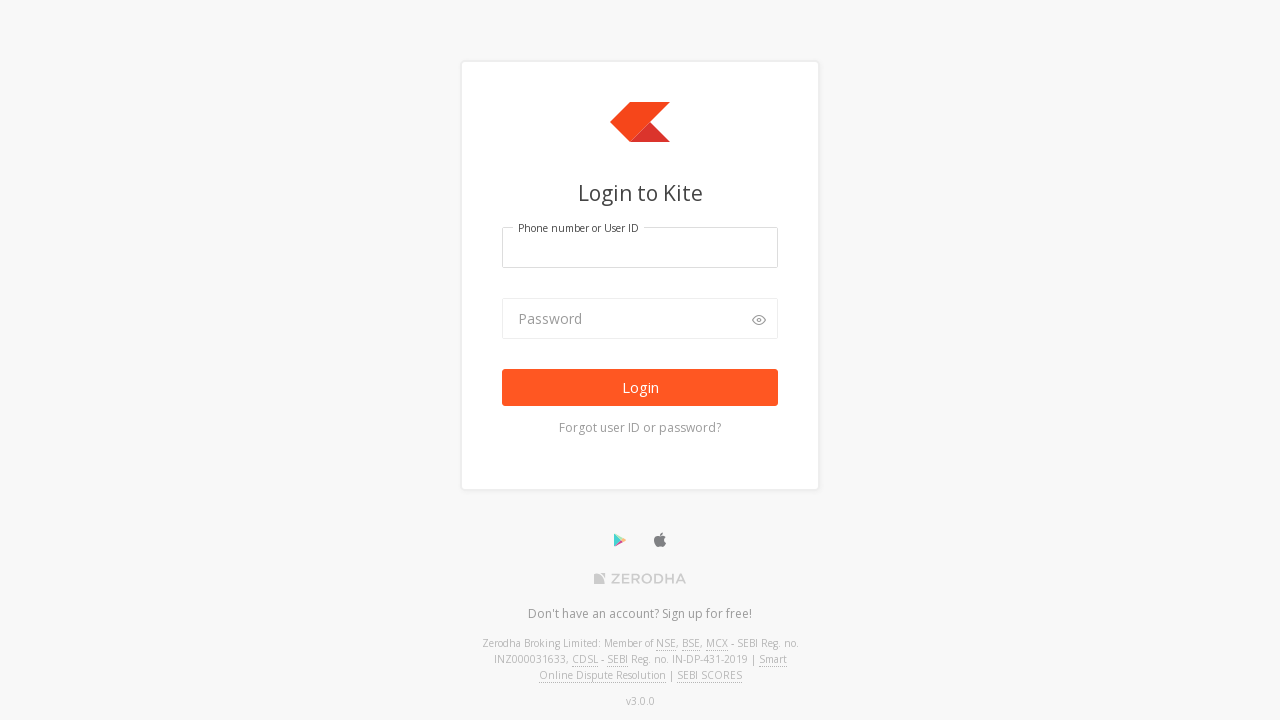

Maximized browser window to 1920x1080
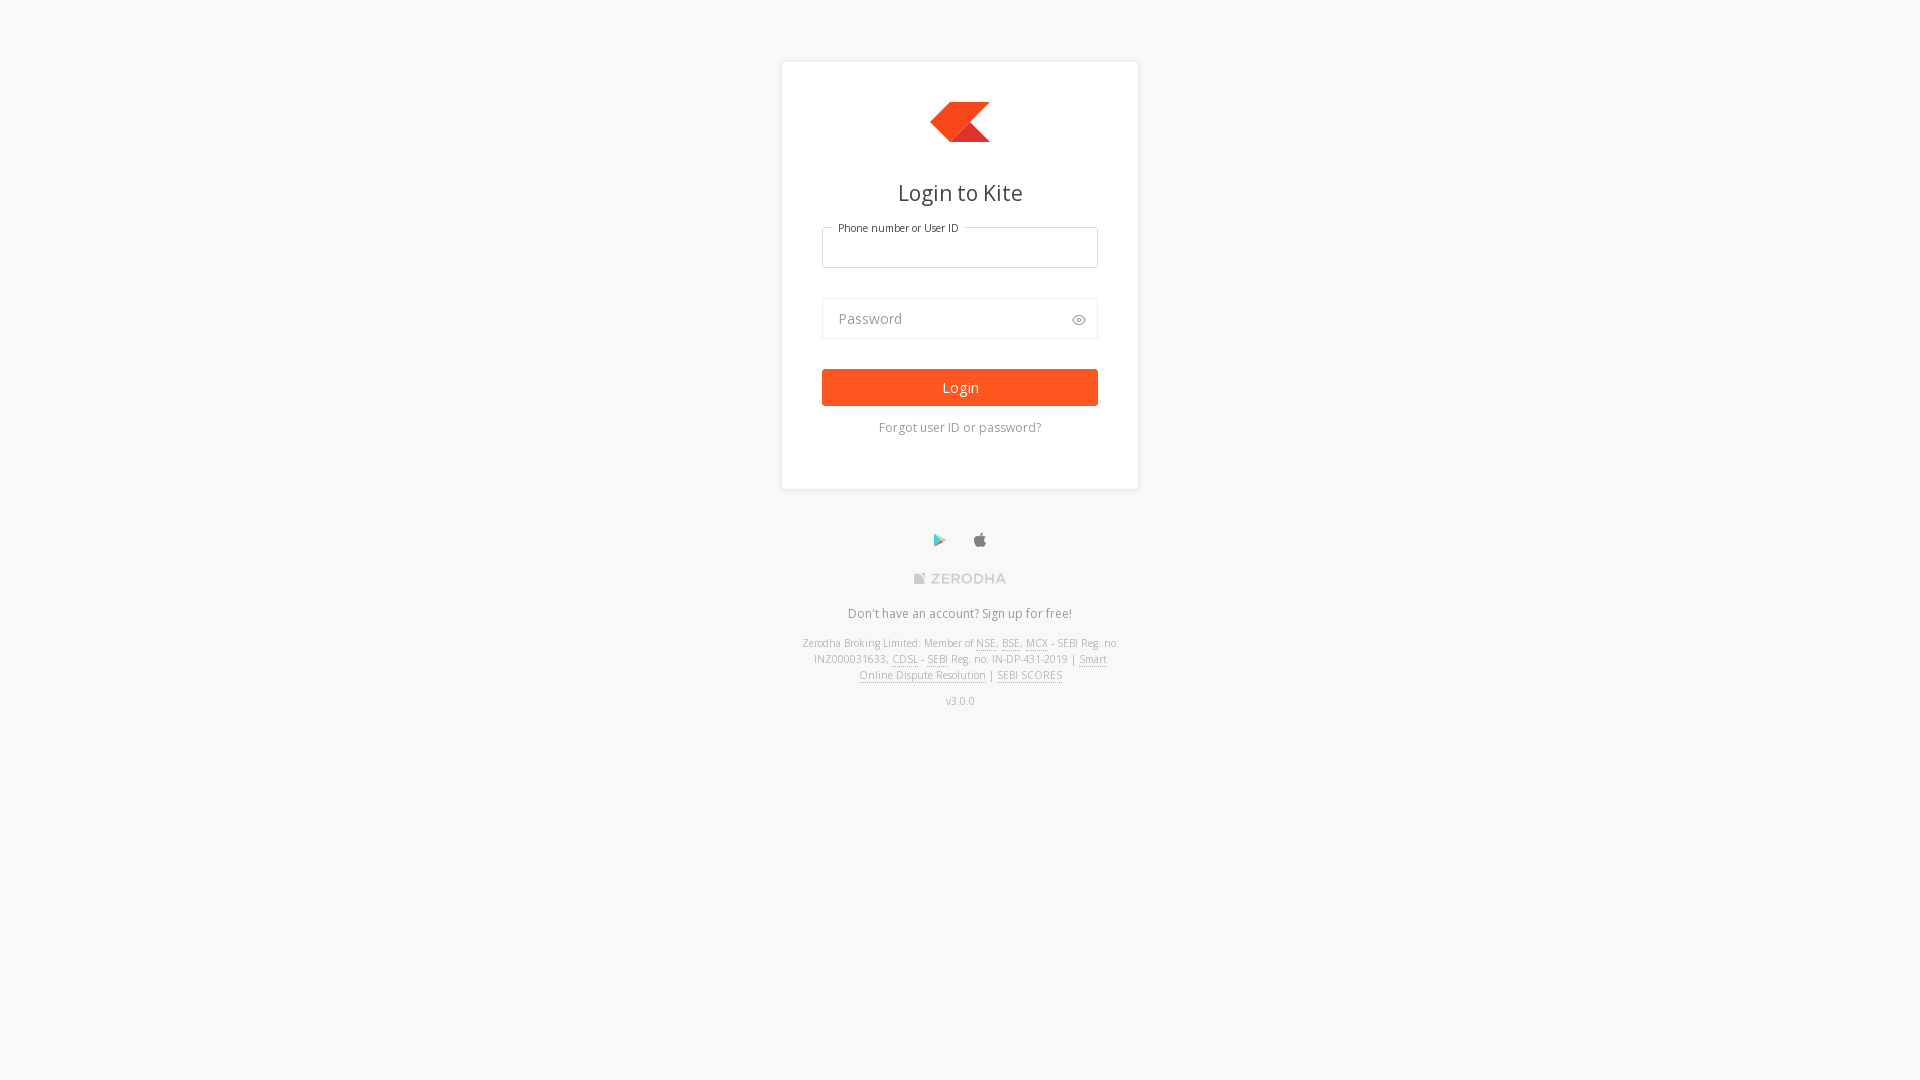

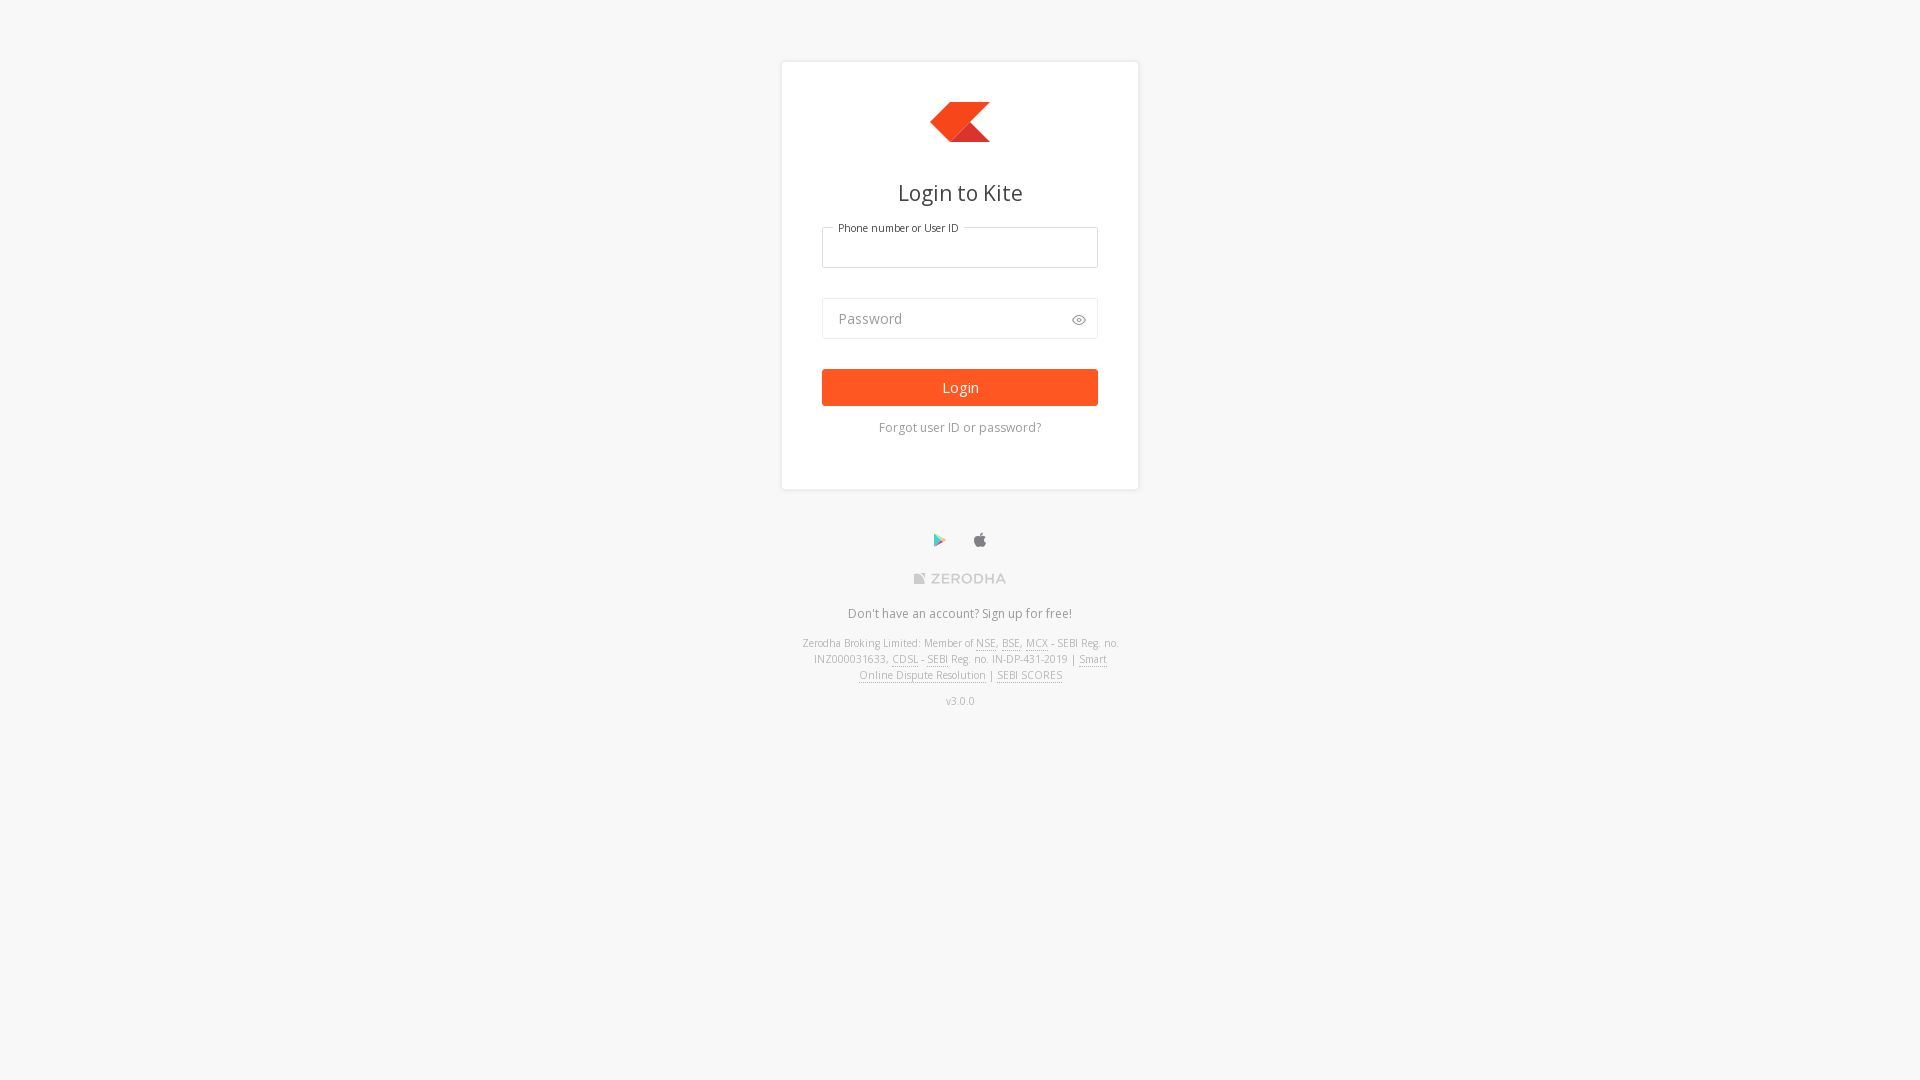